Tests the Text Box form by navigating to it, filling in name, email, and address fields, then submitting the form

Starting URL: https://demoqa.com/

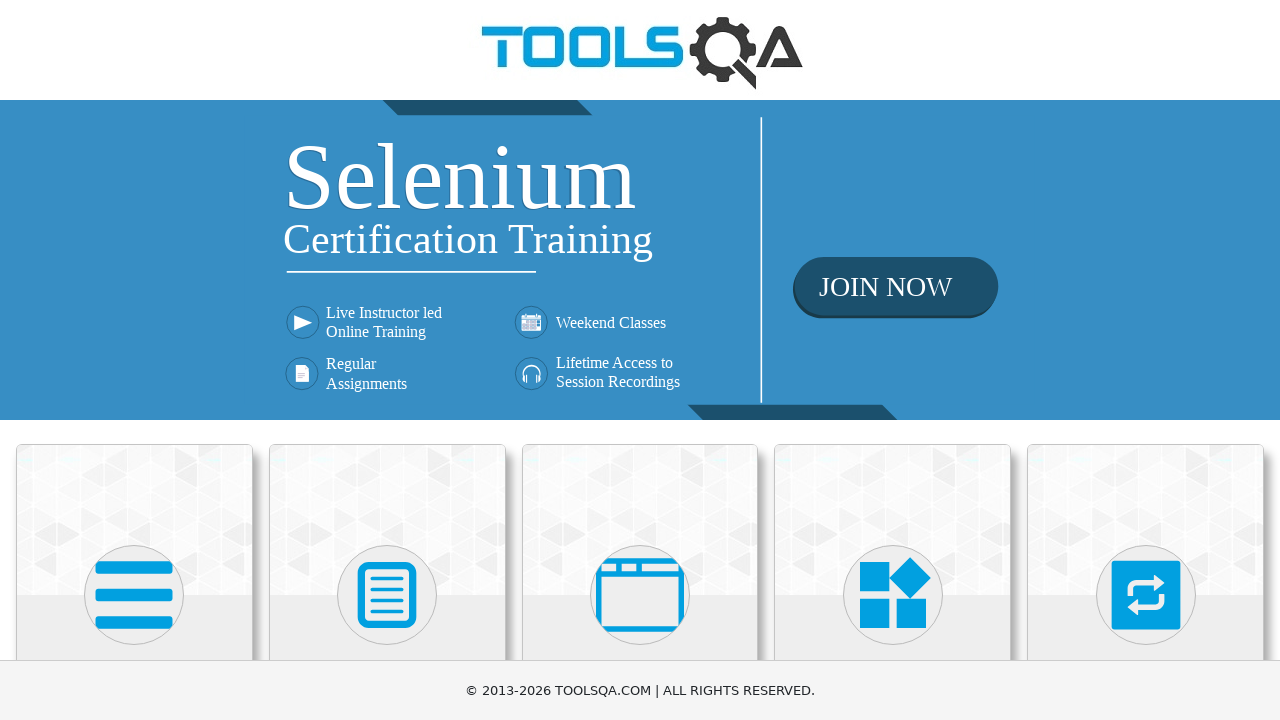

Clicked on Elements section at (134, 595) on xpath=//div[@class="avatar mx-auto white"]//*[@viewBox="0 0 448 512"]
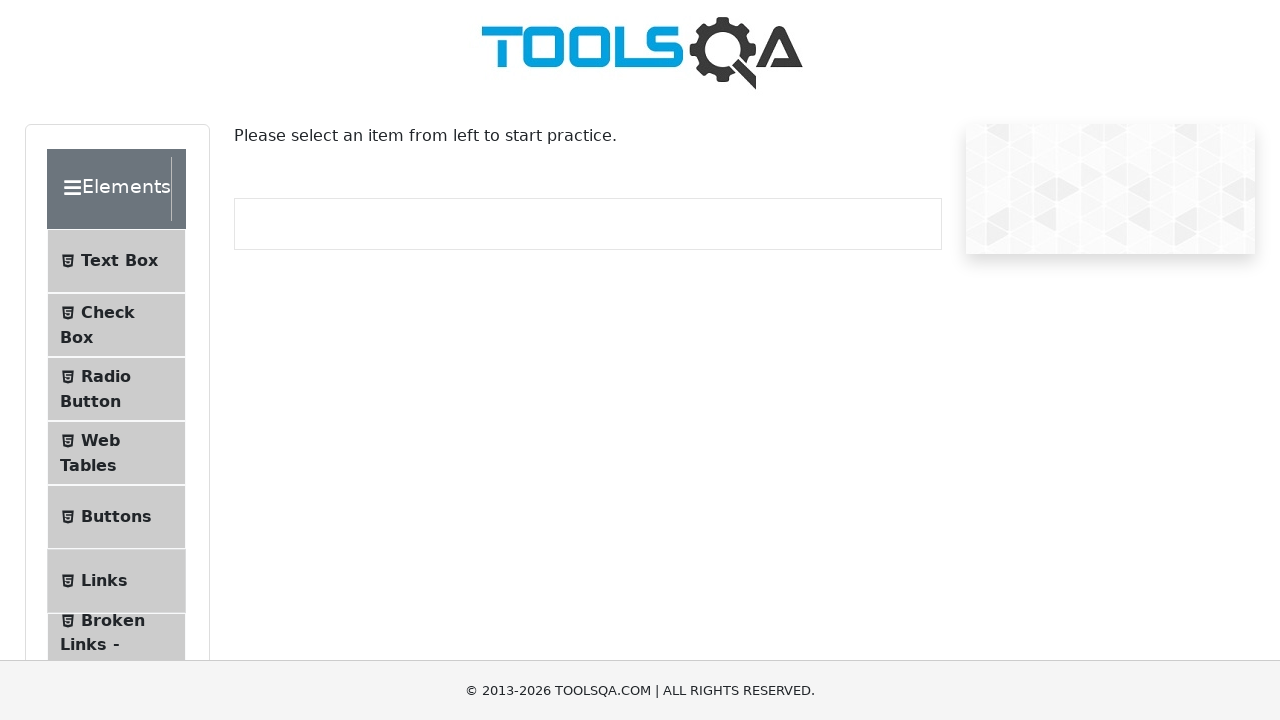

Clicked on Text Box menu item at (119, 261) on xpath=//*[text()="Text Box"]
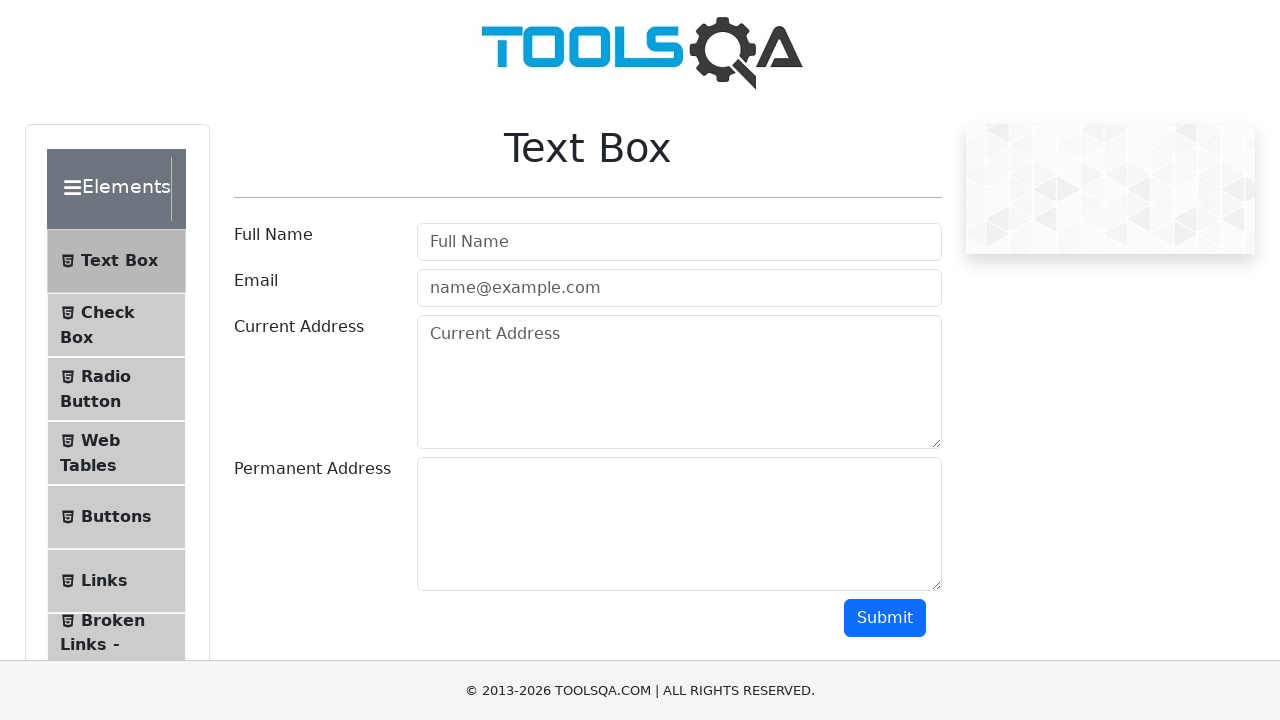

Filled in name field with 'Alexey' on #userName
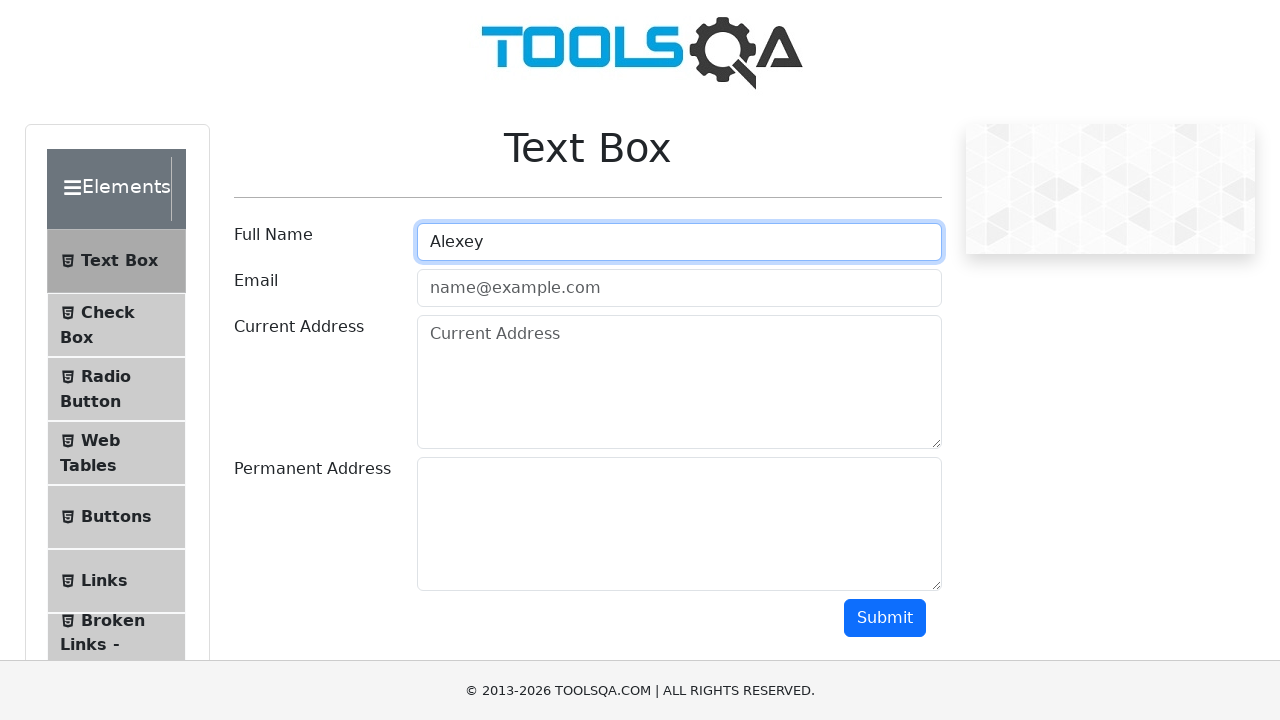

Filled in email field with '1@1.com' on #userEmail
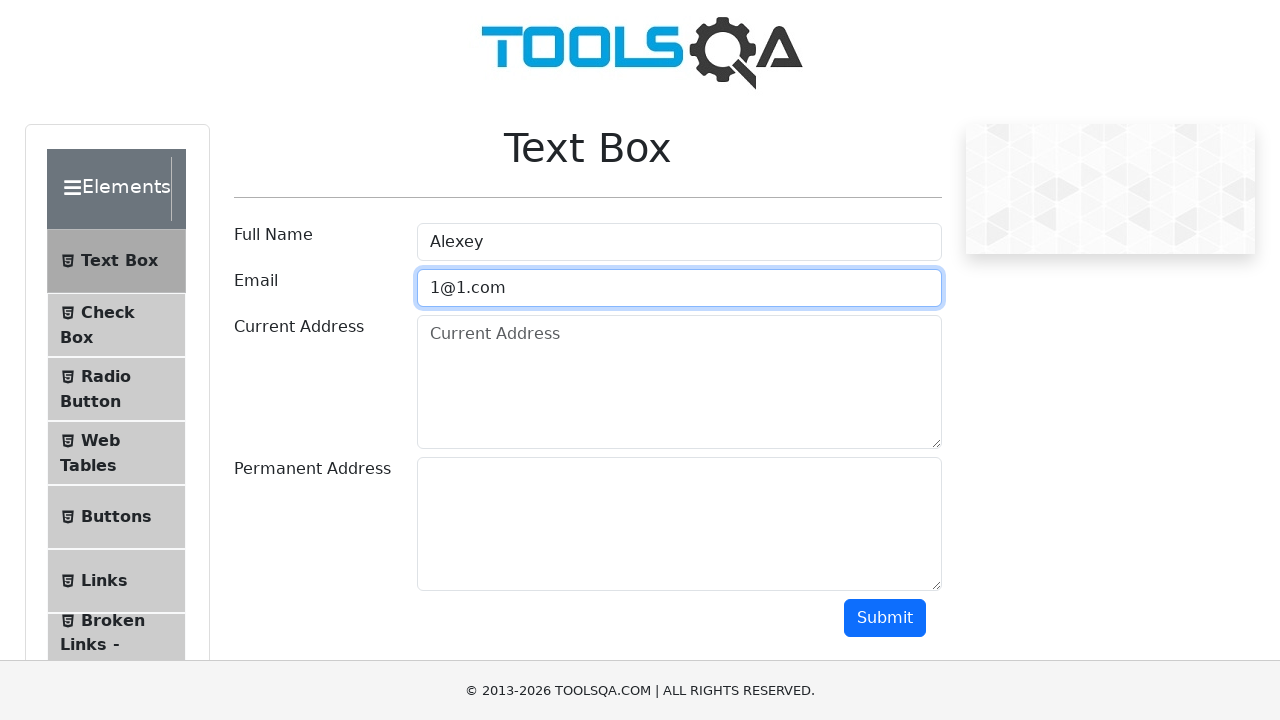

Filled in current address field with 'Minsk' on #currentAddress
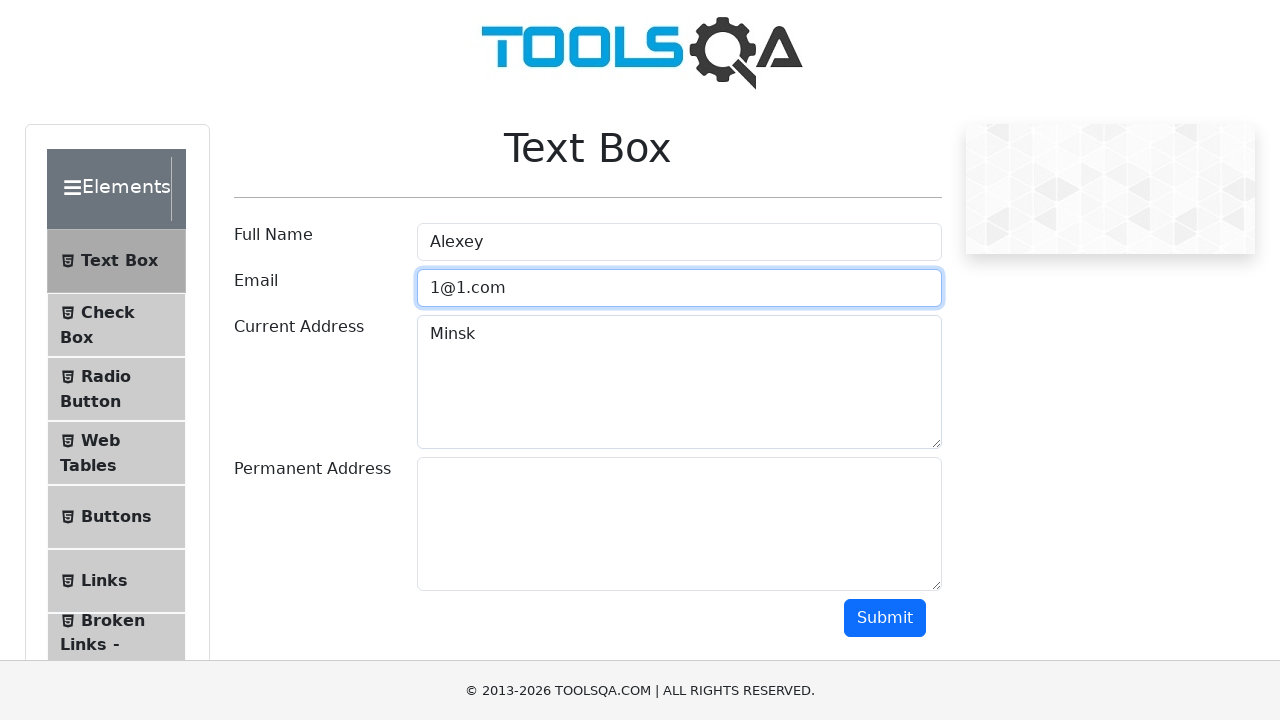

Filled in permanent address field with 'Minsk, 1' on #permanentAddress
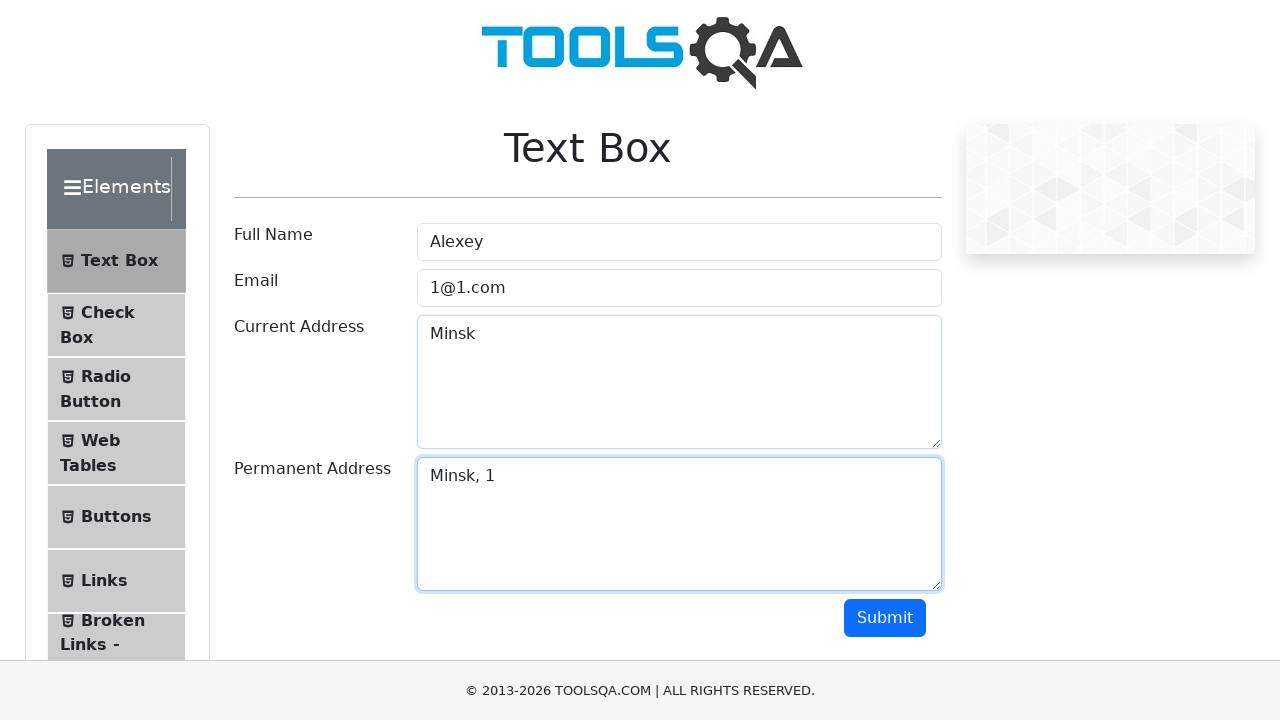

Clicked submit button to submit the form at (885, 618) on #submit
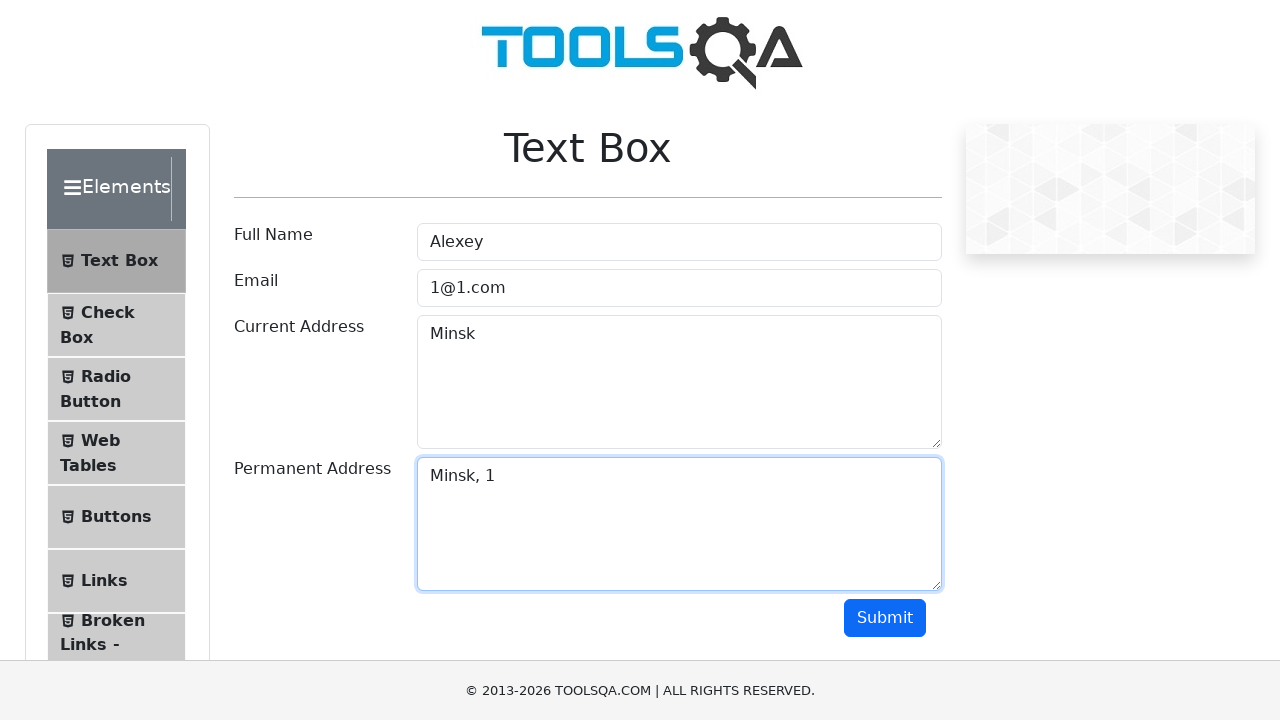

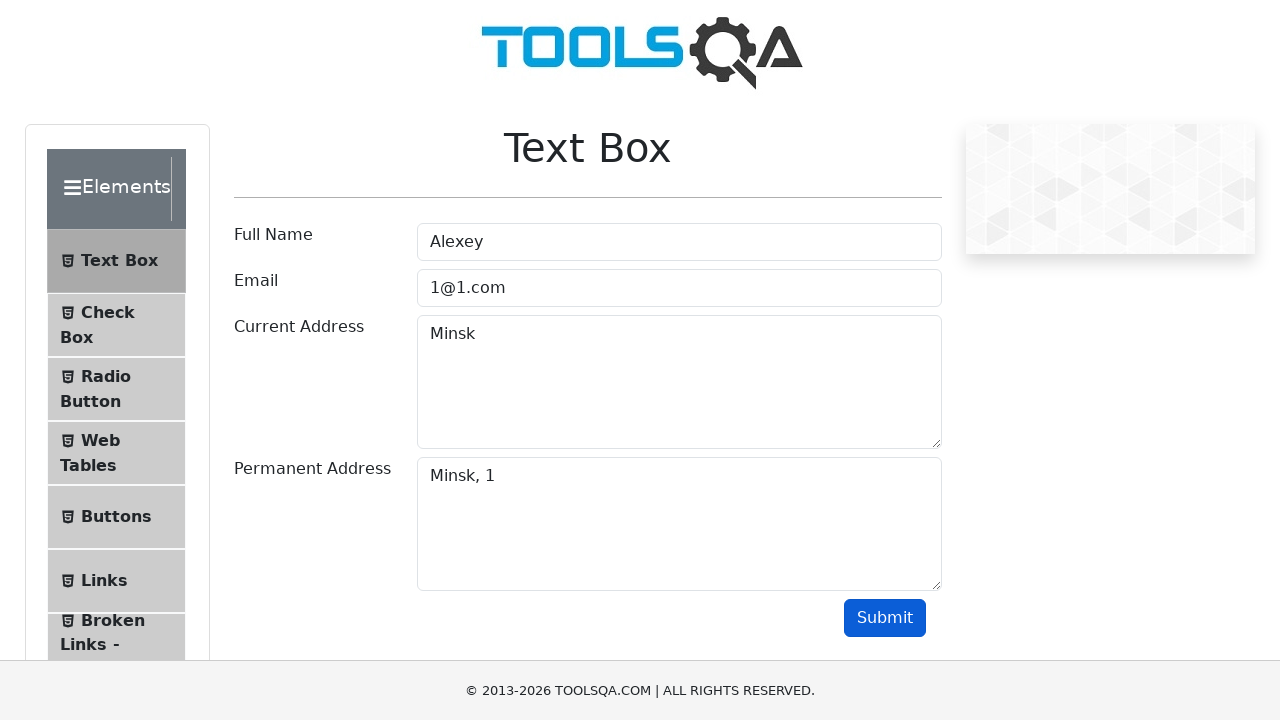